Tests dropdown menu functionality by selecting options using three different methods: by index, by value, and by visible text

Starting URL: https://www.globalsqa.com/demo-site/select-dropdown-menu/

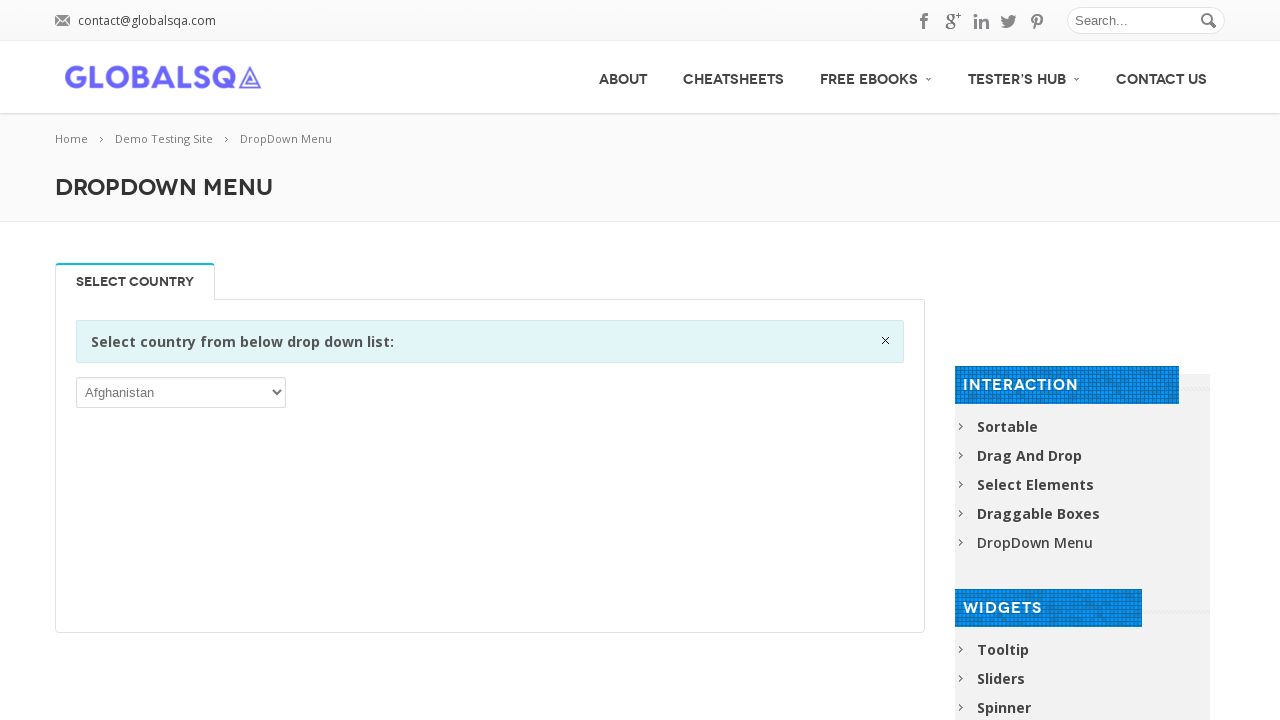

Selected dropdown option by index 3 on //select
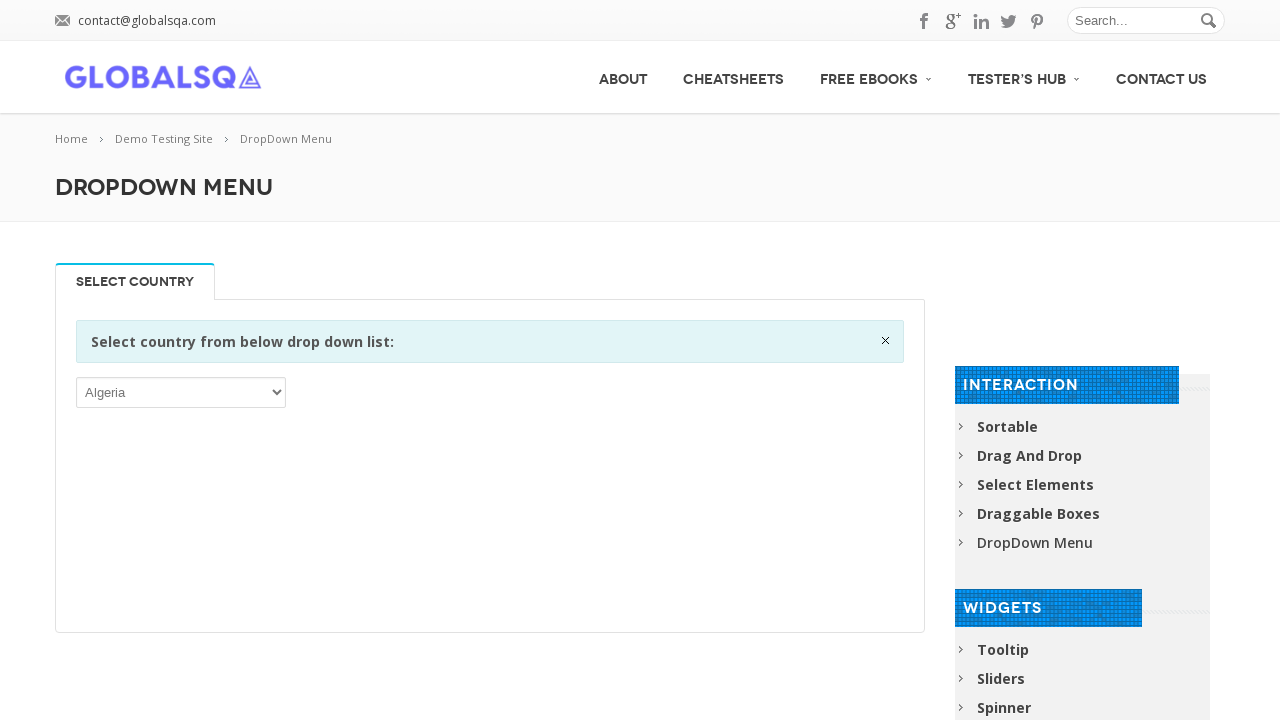

Selected dropdown option by value 'ASM' on //select
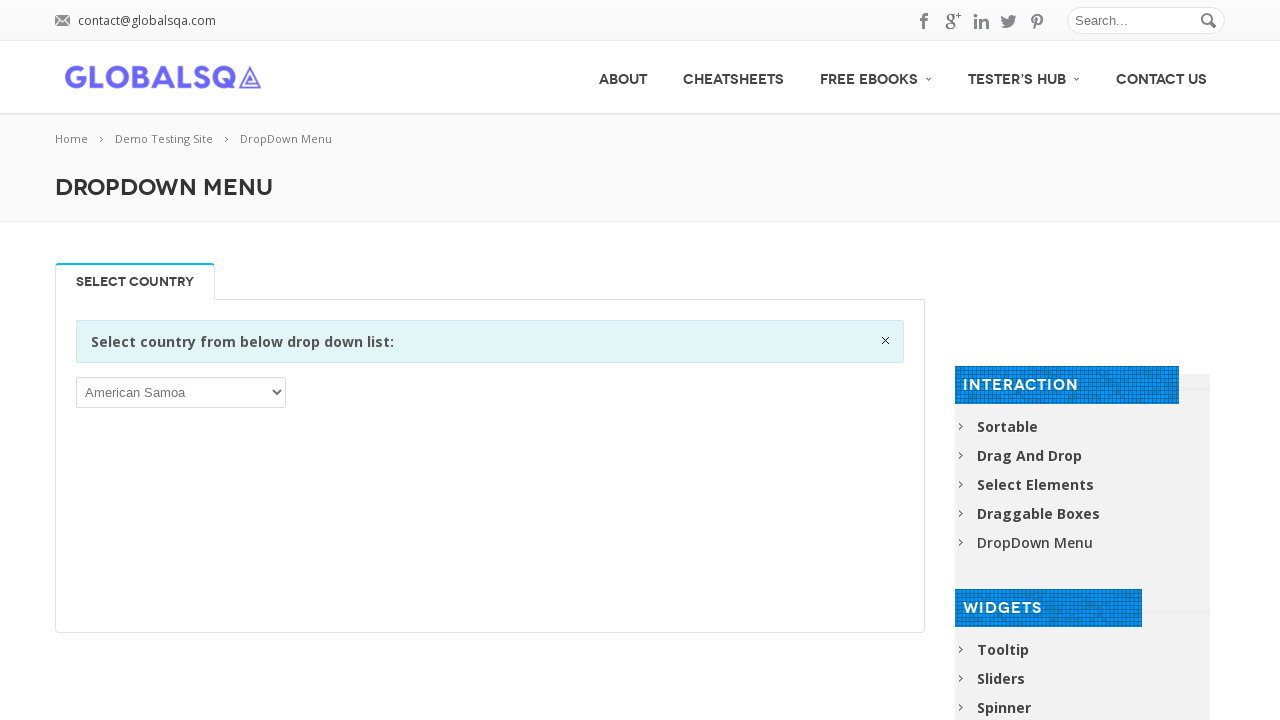

Selected dropdown option by visible text 'India' on //select
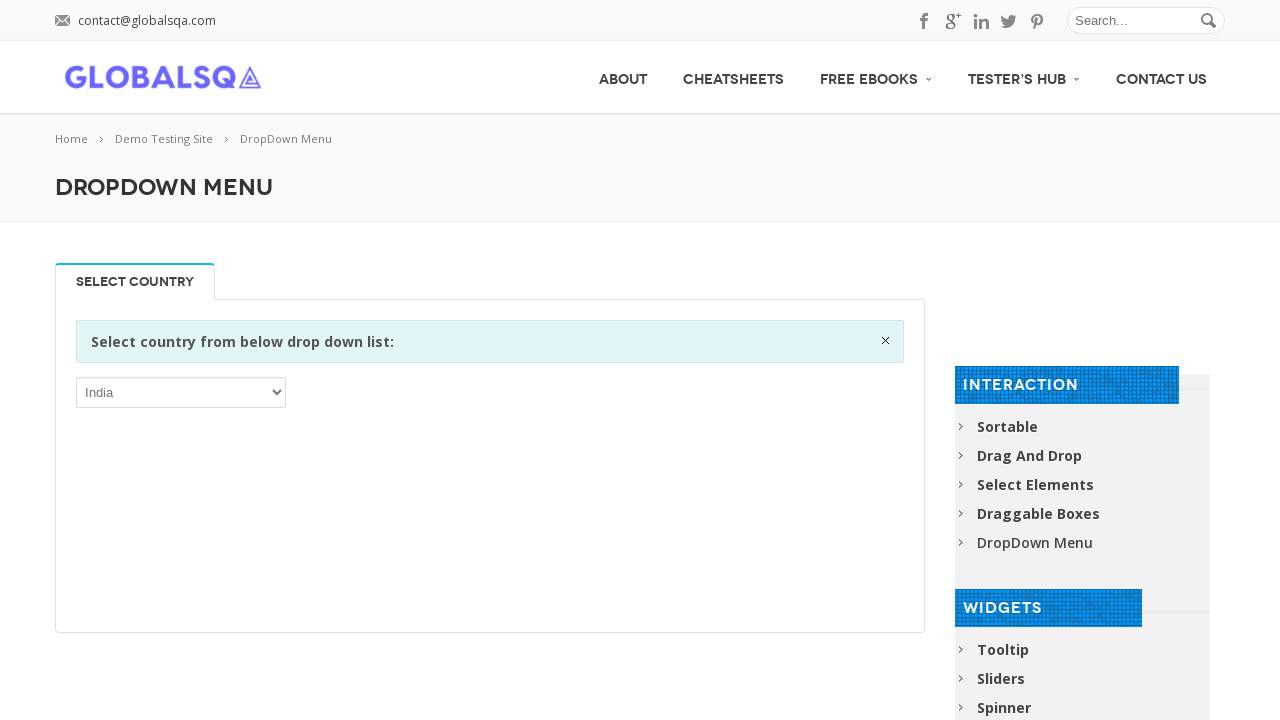

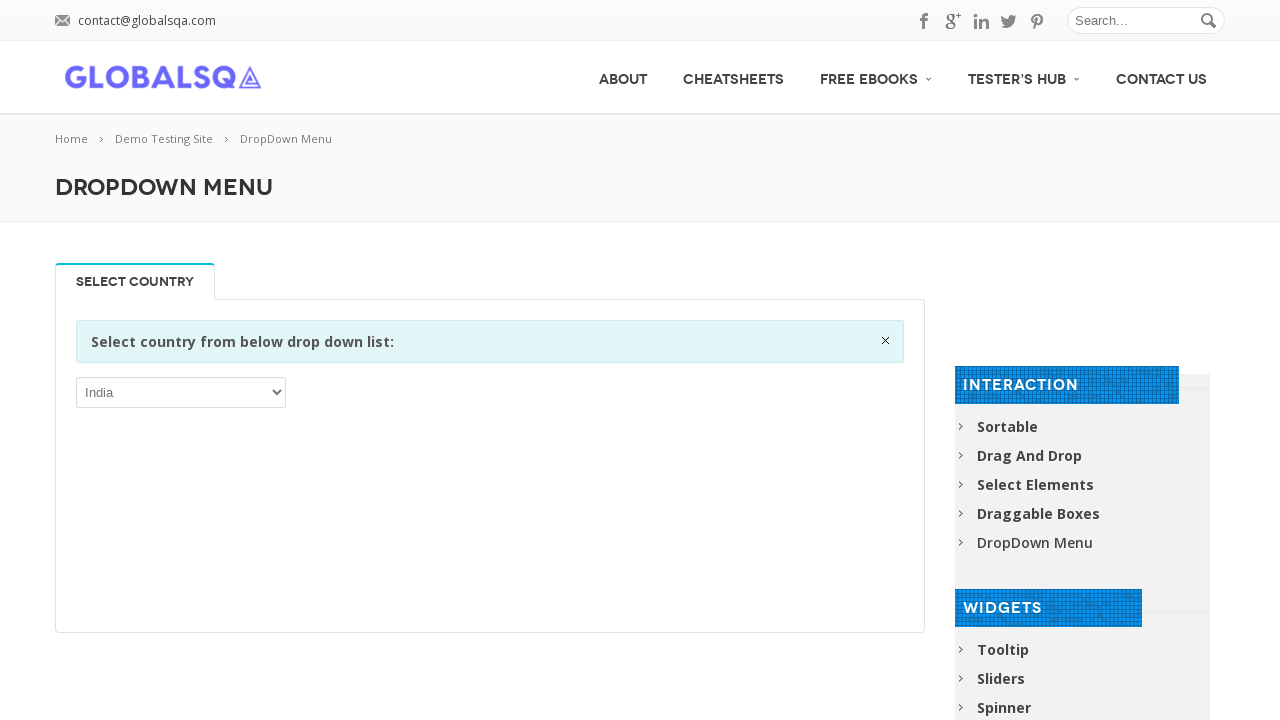